Navigates to Woodland Worldwide website and verifies the page loads successfully

Starting URL: https://www.woodlandworldwide.com/

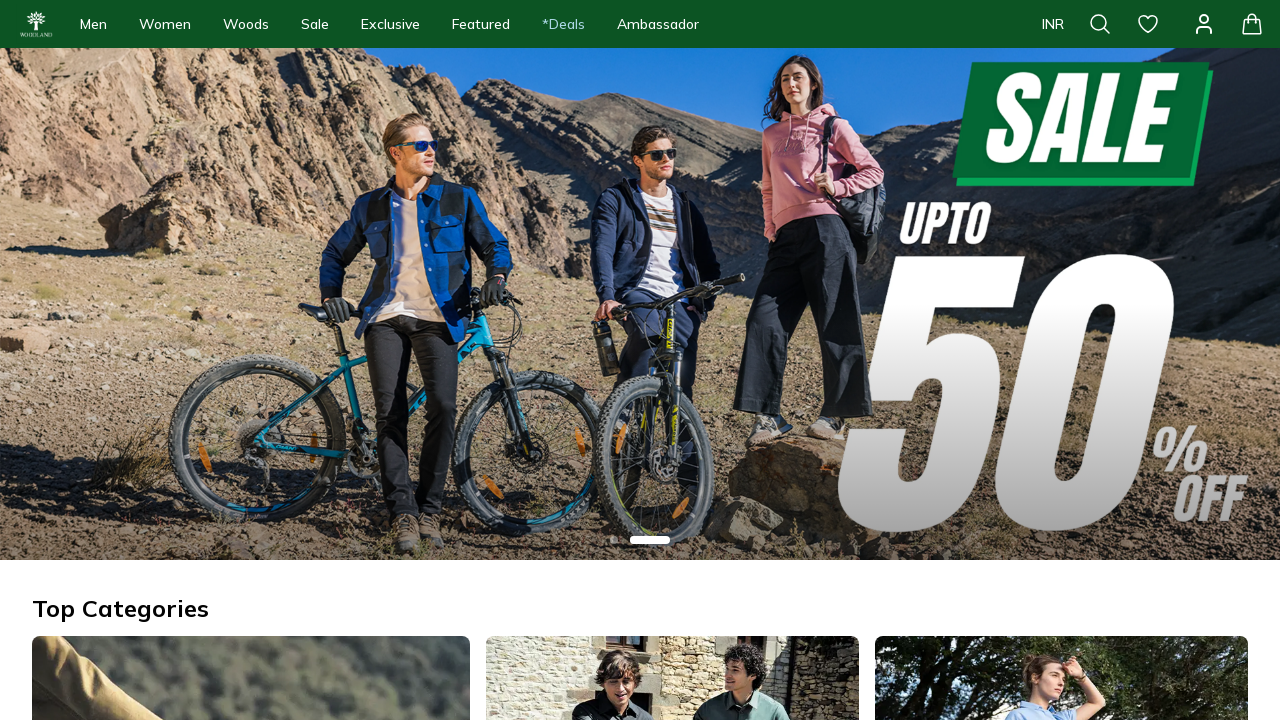

Waited for Woodland Worldwide page to load (DOM content loaded)
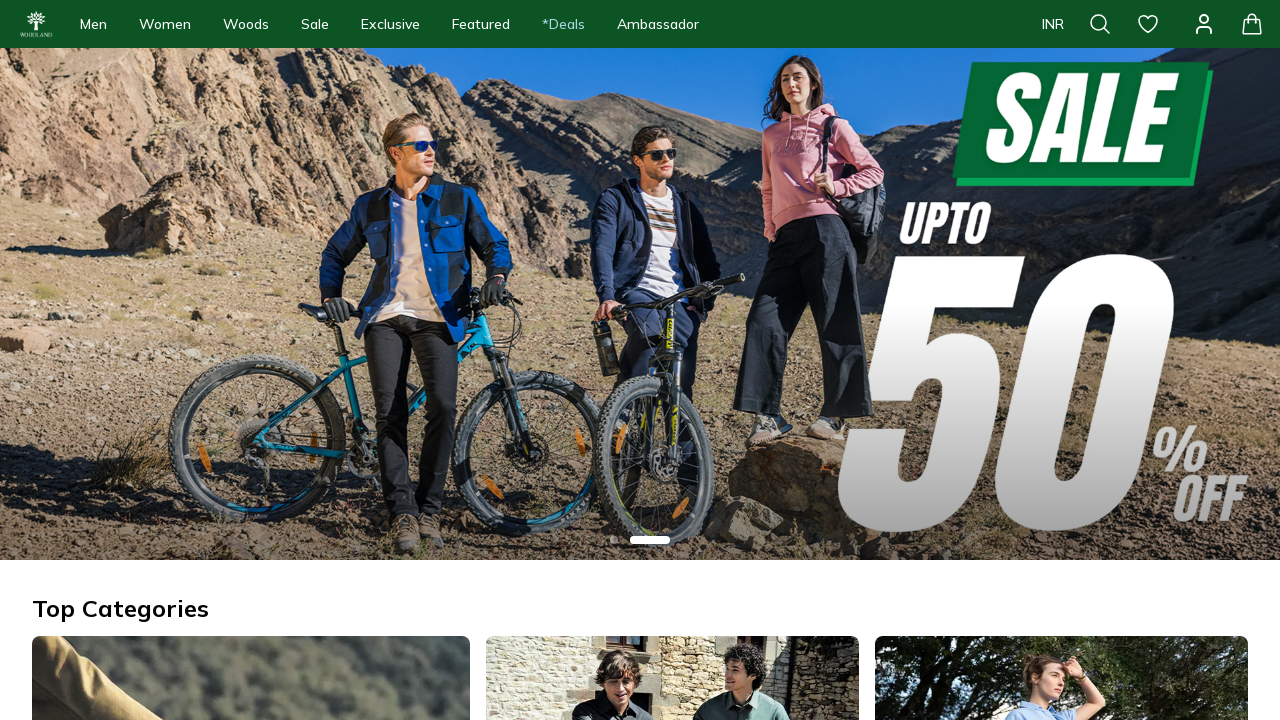

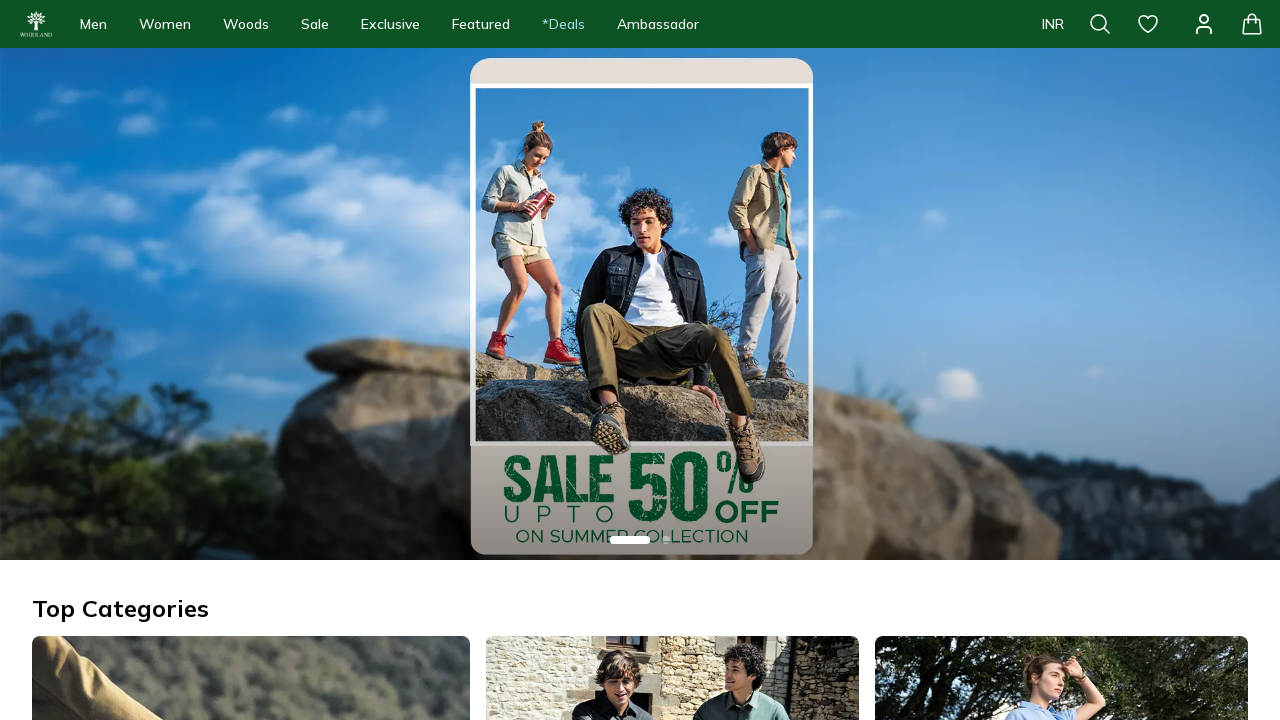